Tests selecting a single option from a dropdown by its index position

Starting URL: https://letcode.in/dropdowns

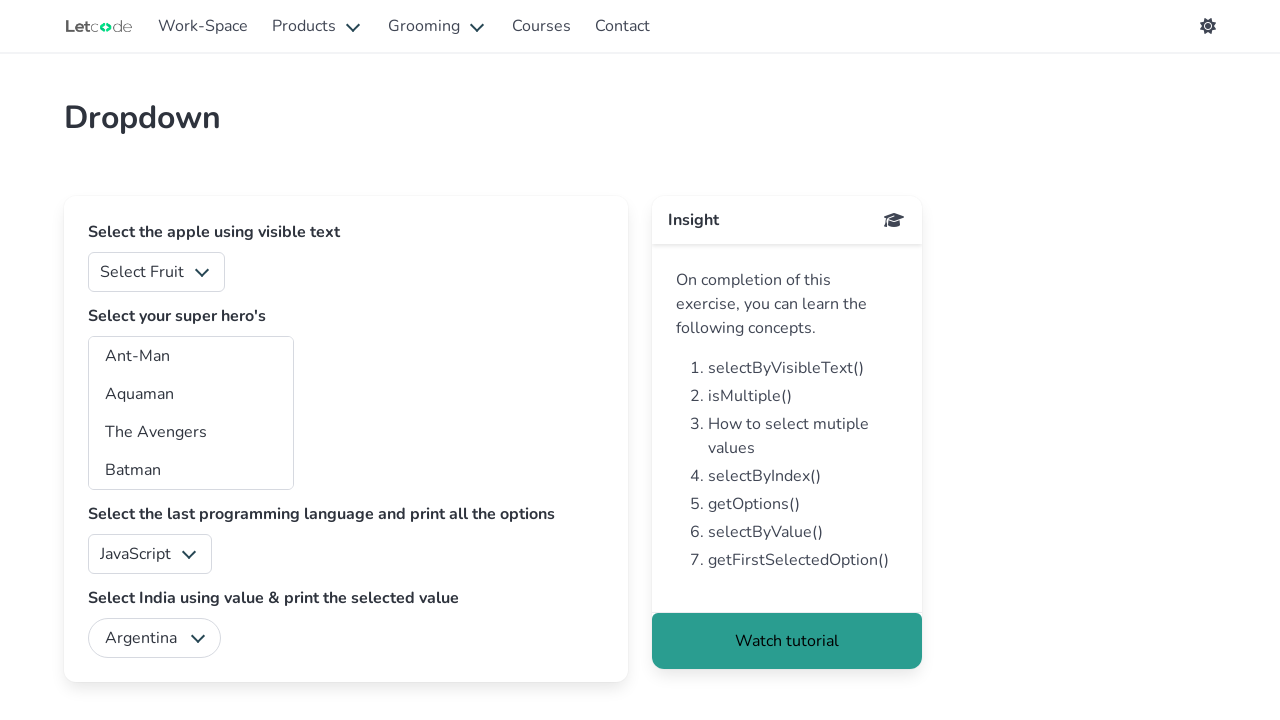

Selected option at index 2 from the fruits dropdown on #fruits
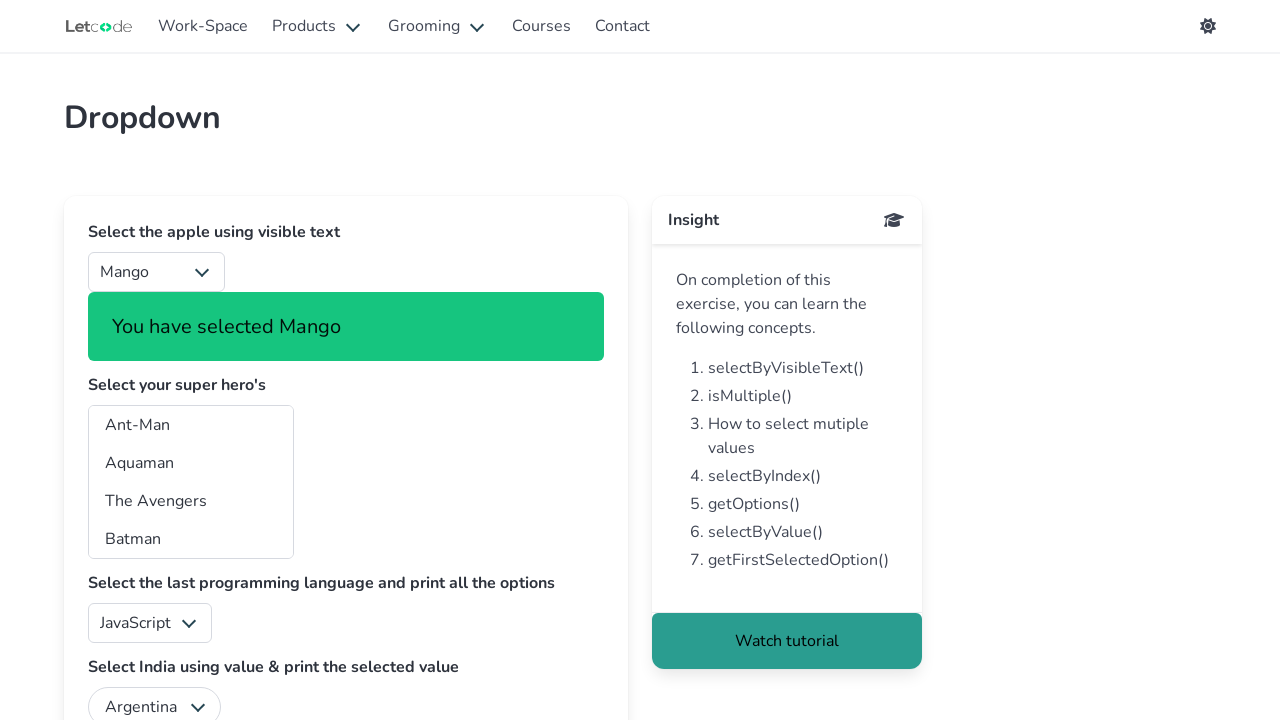

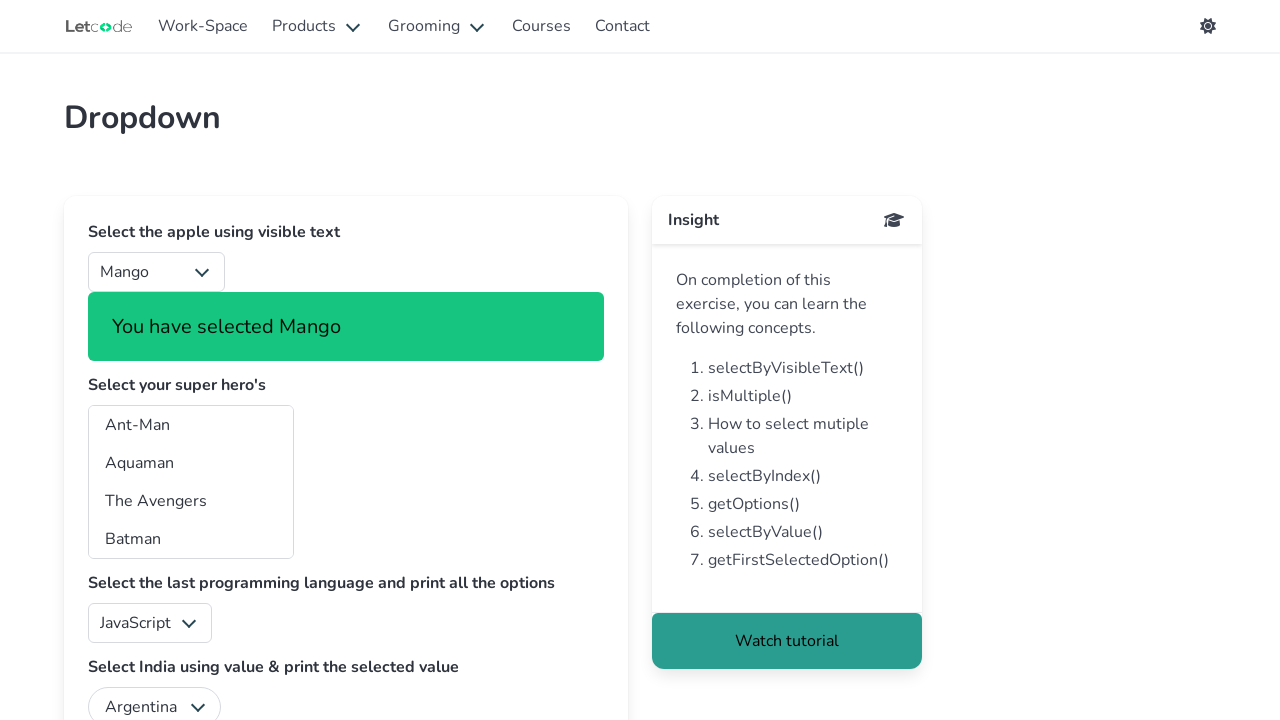